Tests clicking a button identified by its CSS class on the UI Testing Playground class attribute challenge page

Starting URL: http://uitestingplayground.com/classattr

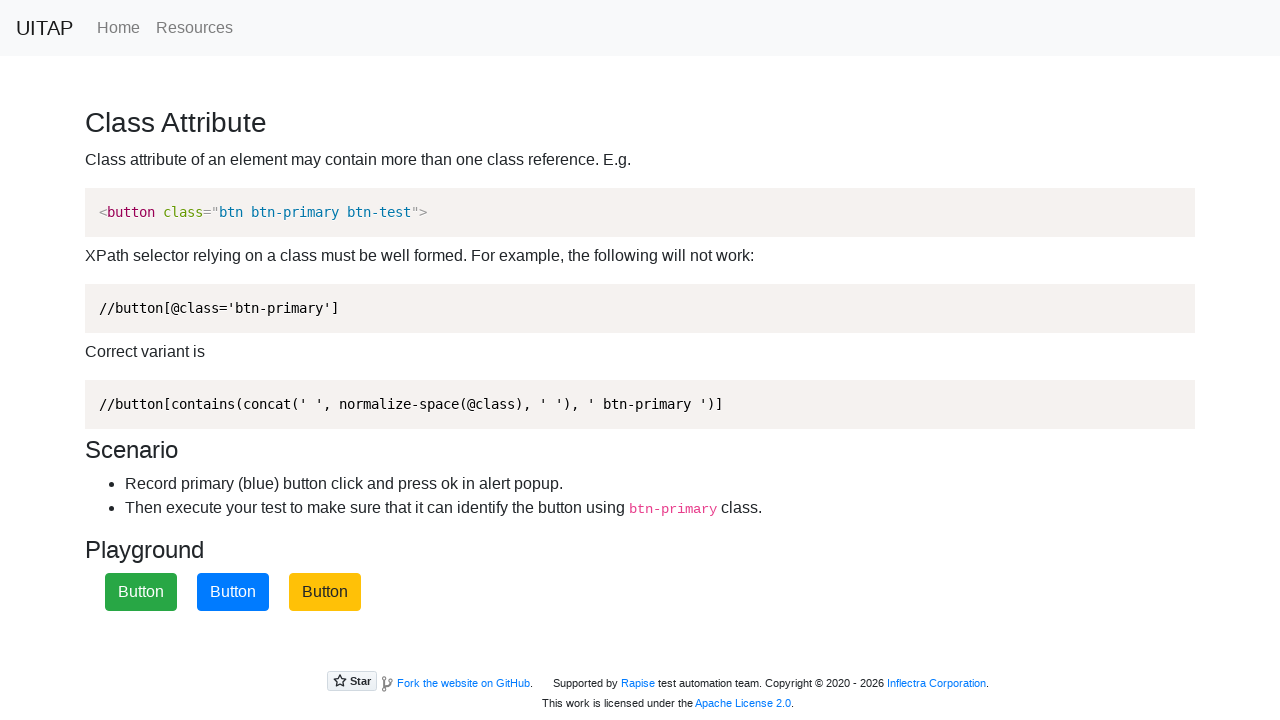

Navigated to the class attribute challenge page
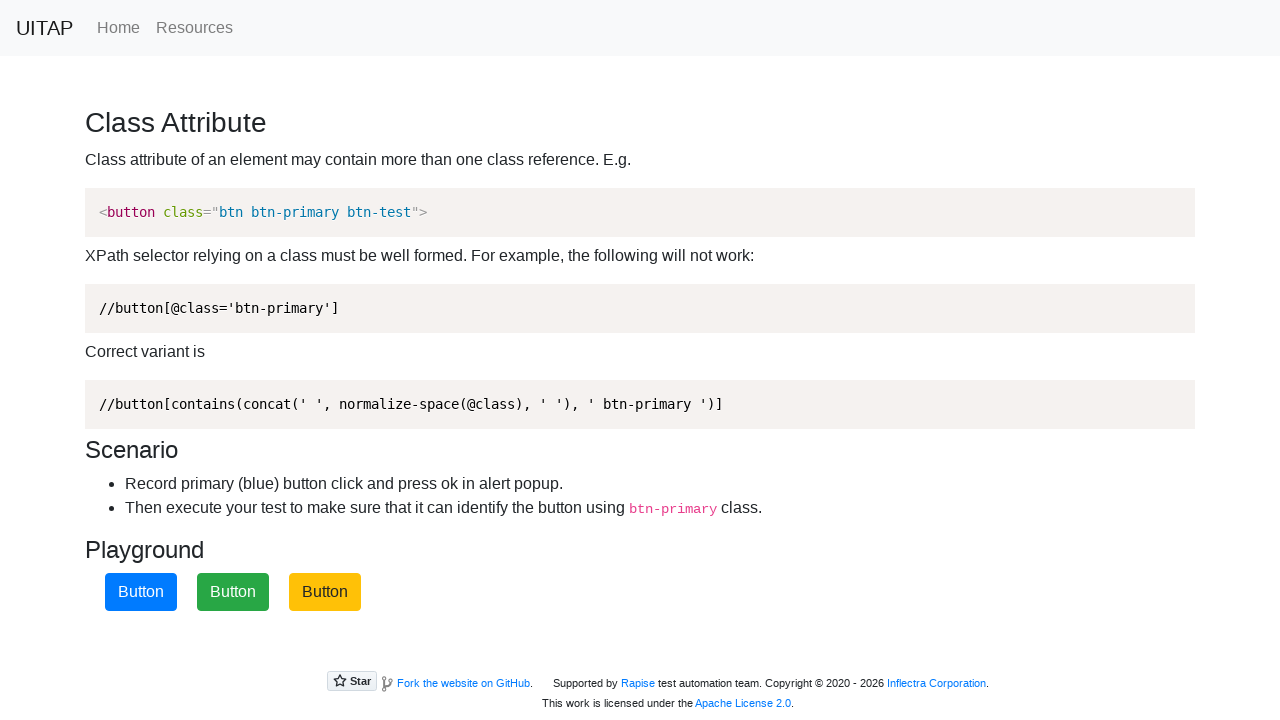

Clicked the blue primary button identified by .btn-primary class at (141, 592) on .btn-primary
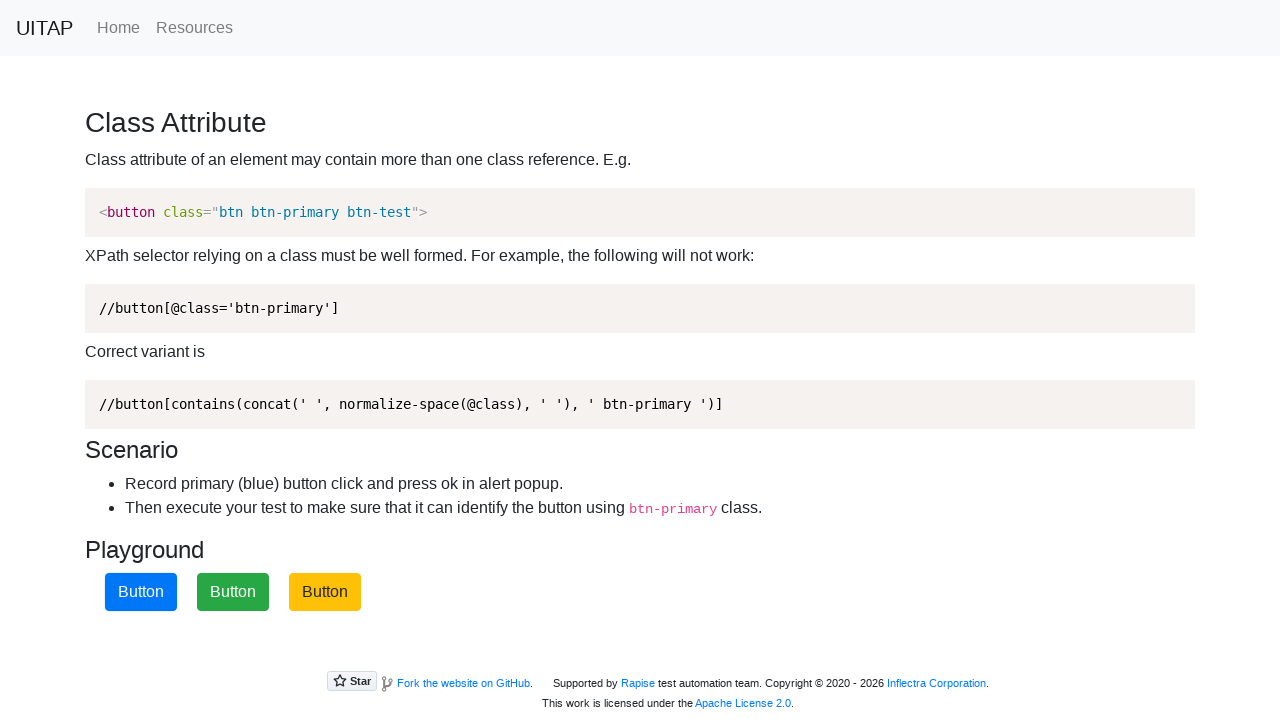

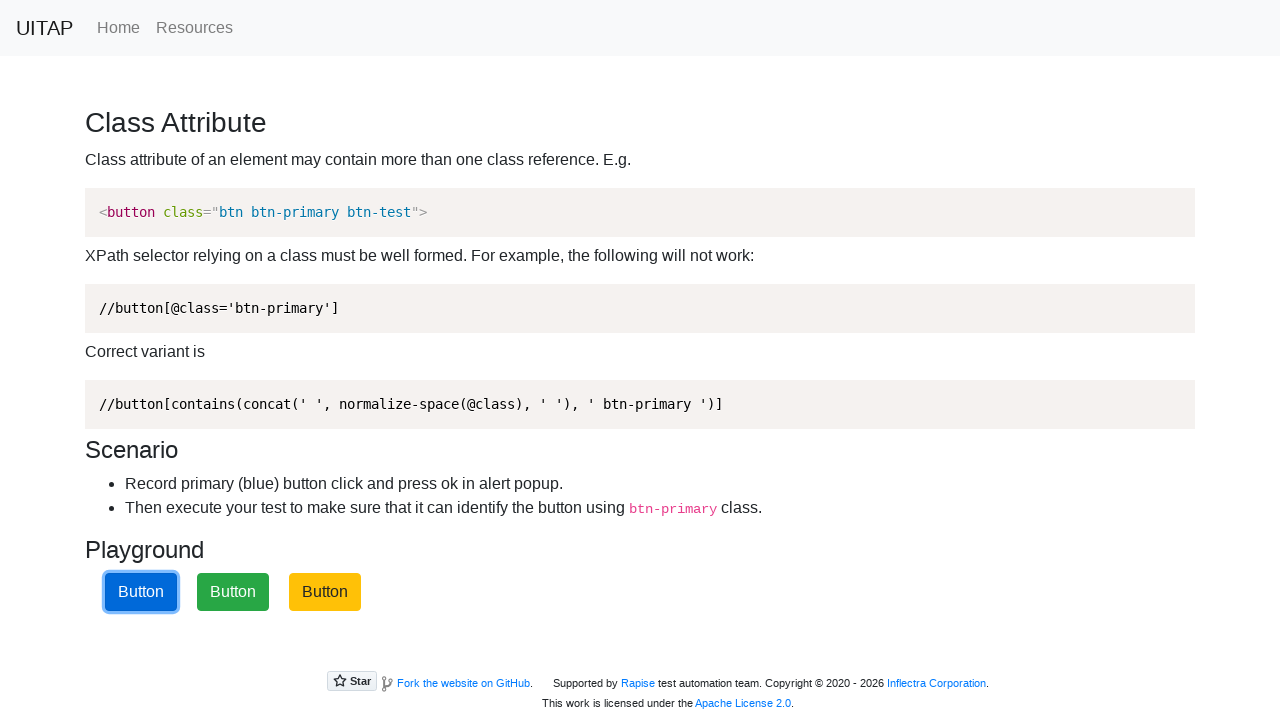